Navigates to ankpro.com and counts elements with the class "content" on the page

Starting URL: http://www.ankpro.com

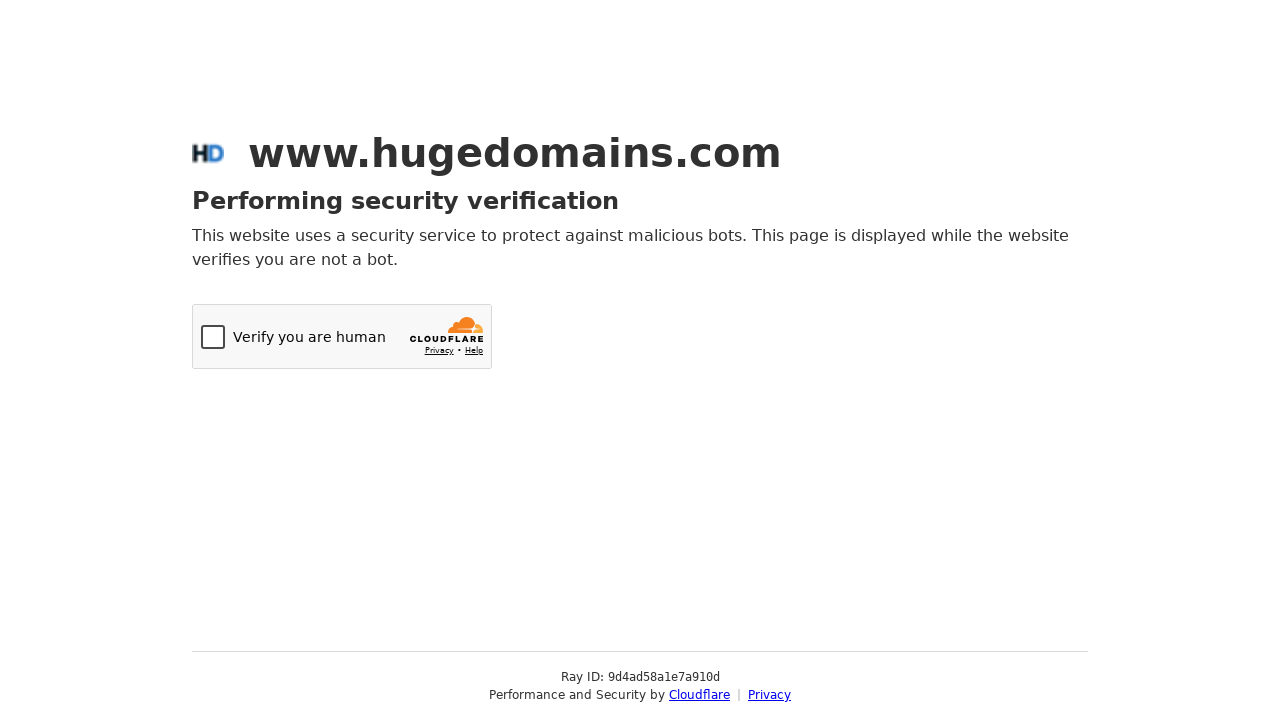

Navigated to ankpro.com
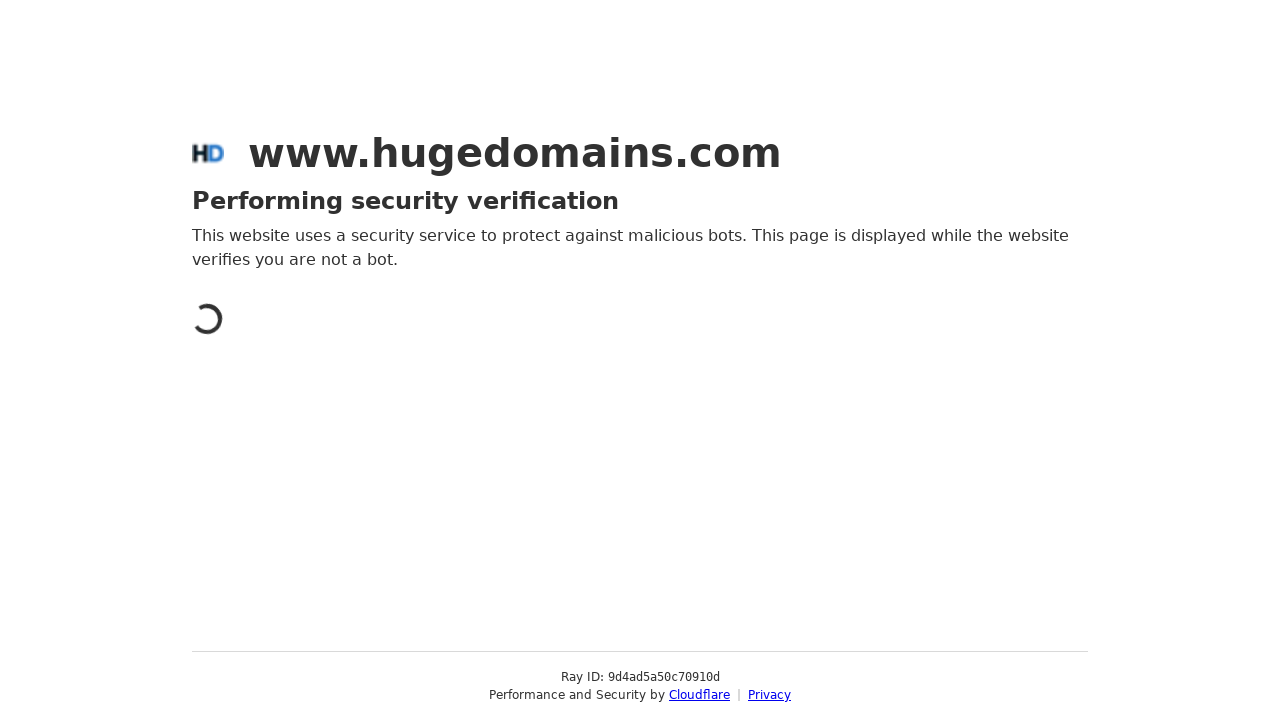

Page loaded (domcontentloaded state reached)
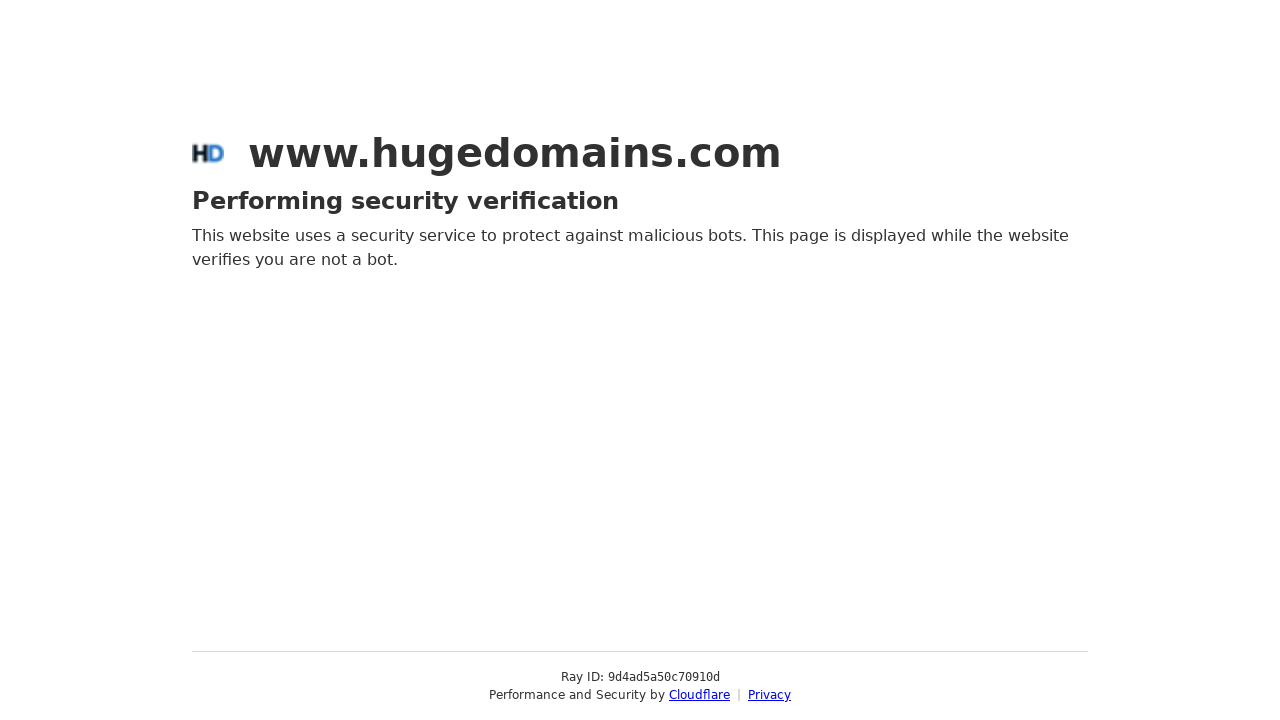

Located all elements with class 'content'
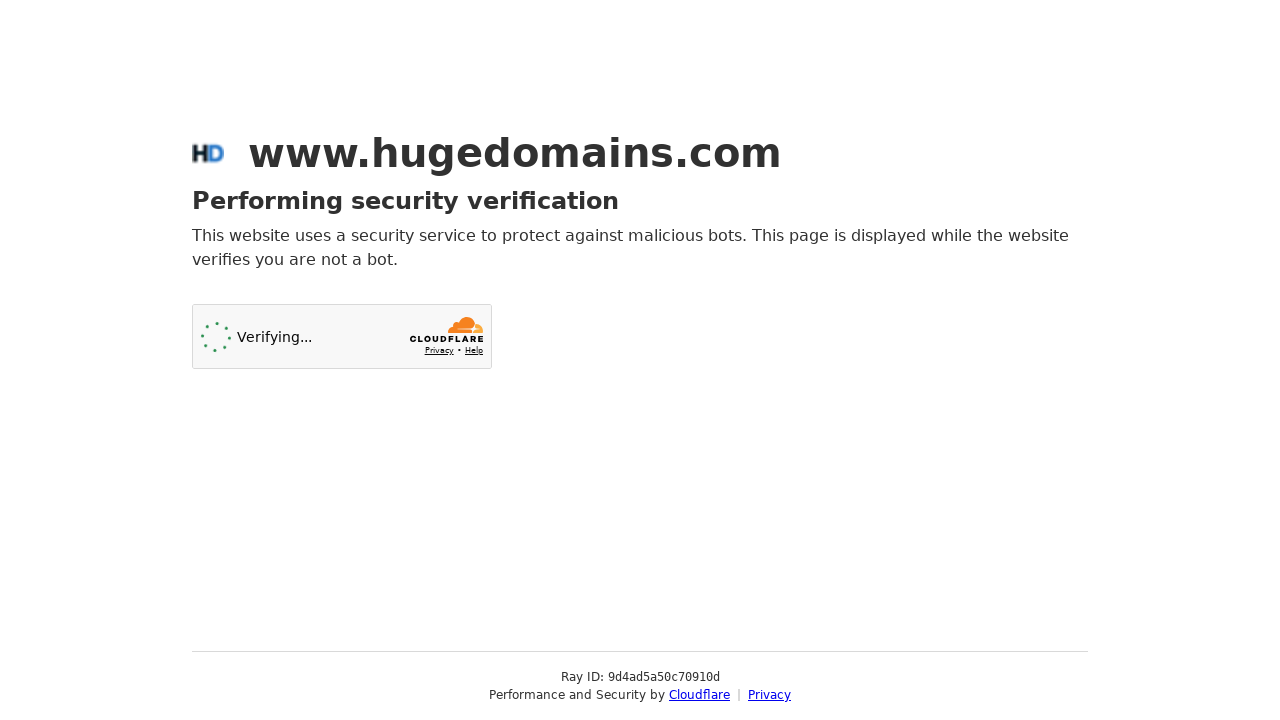

Counted 0 elements with class 'content'
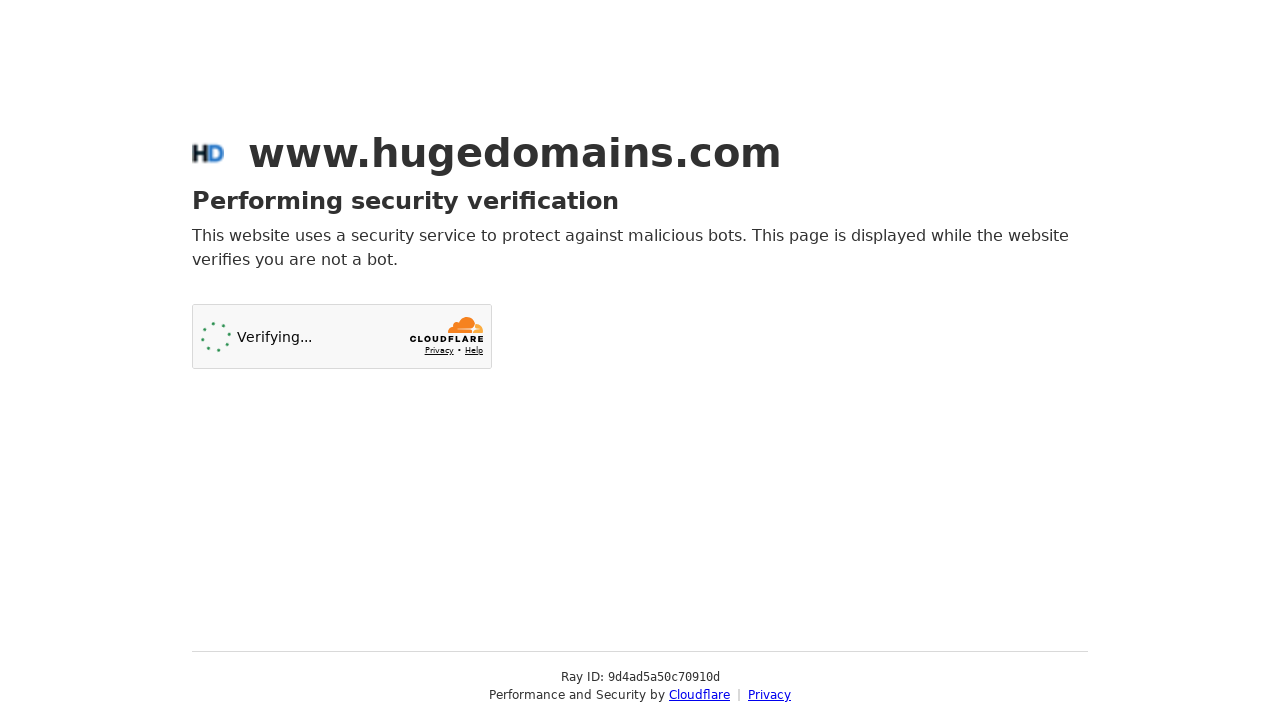

Printed count result: 0
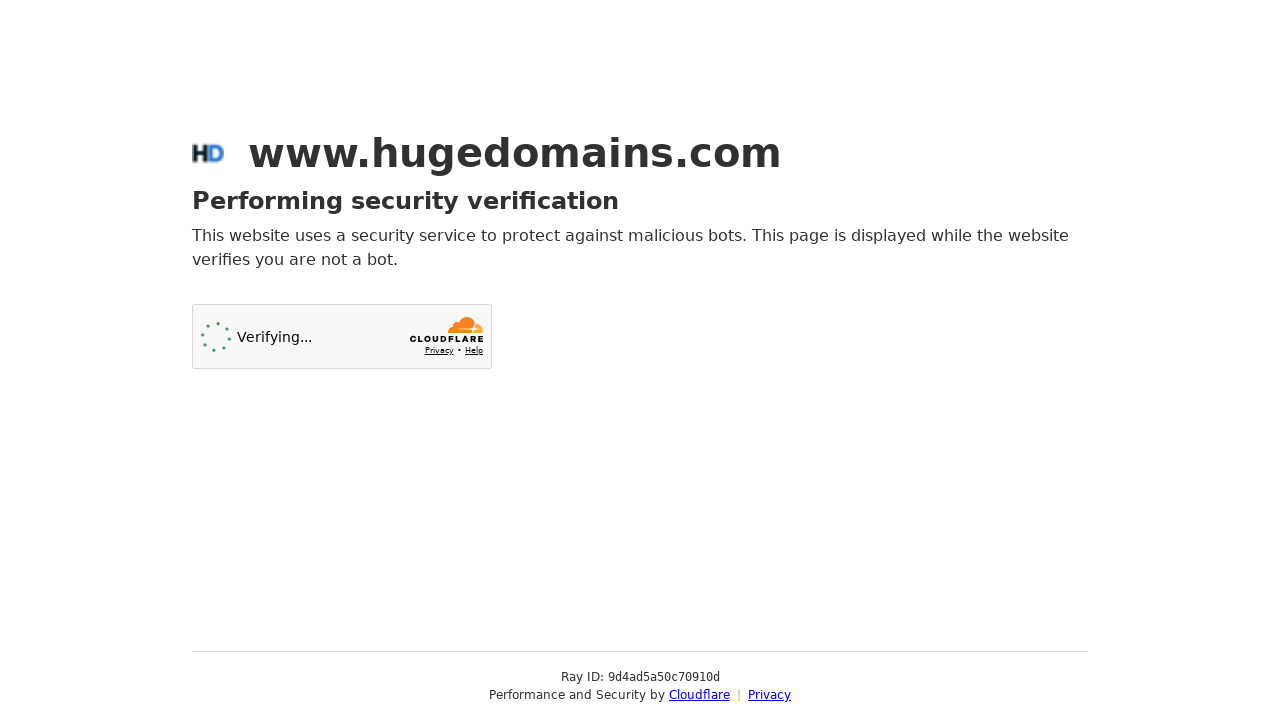

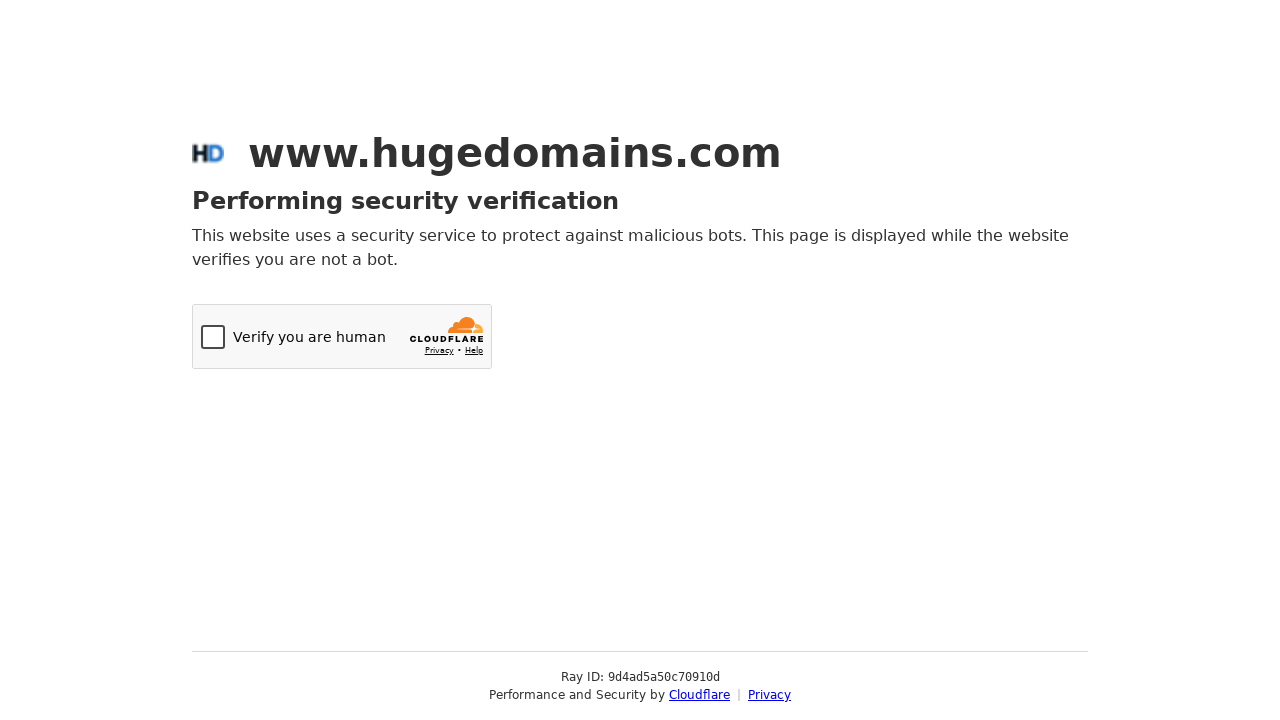